Tests web element methods by typing text into an input field and then clearing it

Starting URL: http://sahitest.com/demo/linkTest.htm

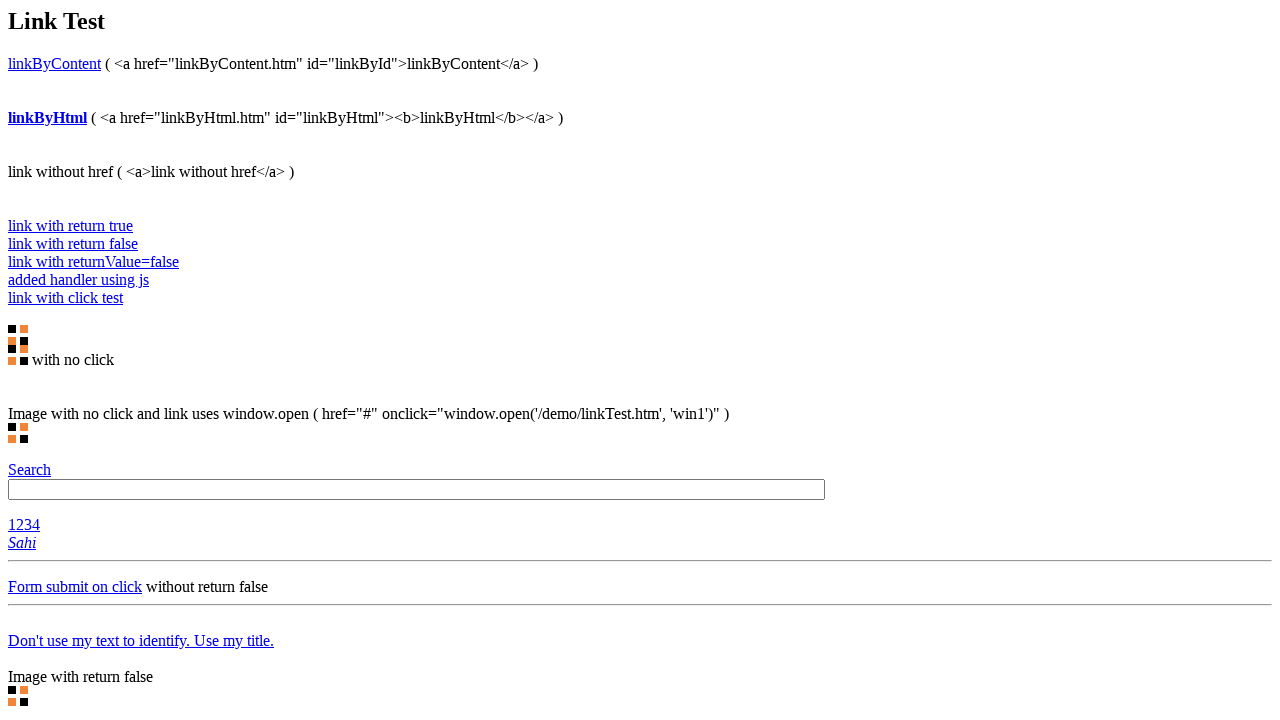

Typed 'hello world' into input field #t1 on #t1
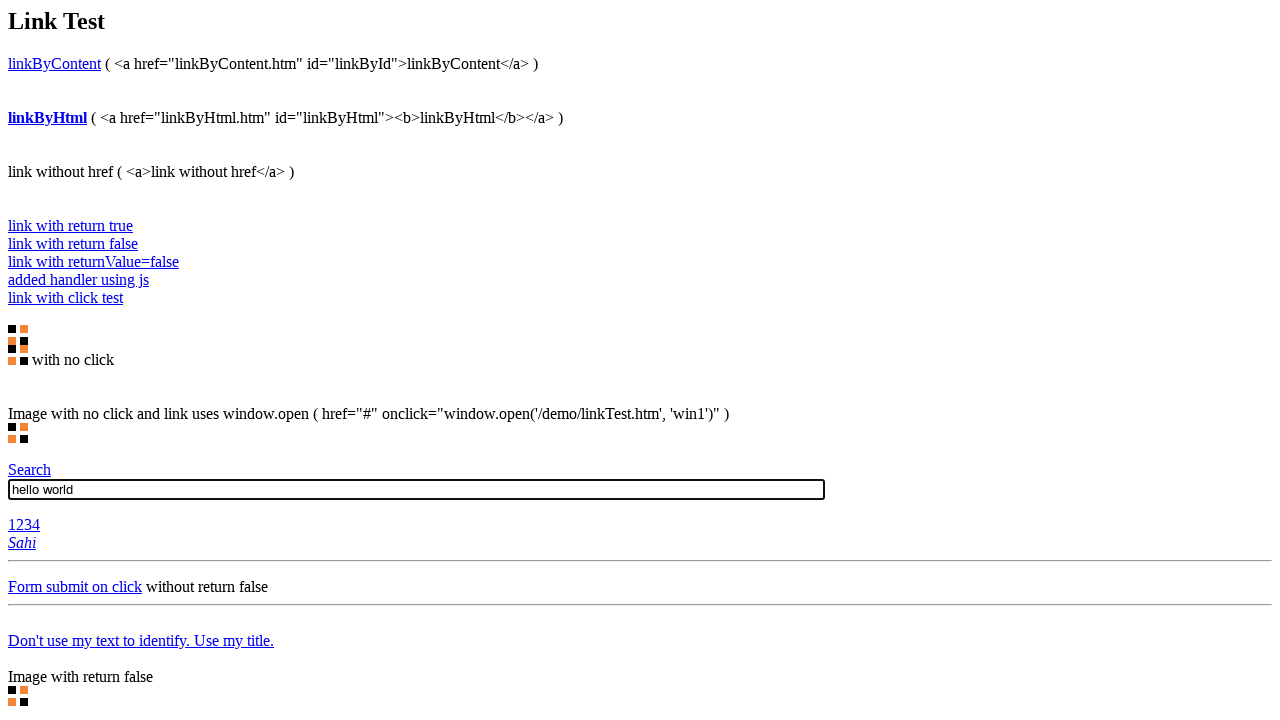

Waited 2 seconds to observe the input
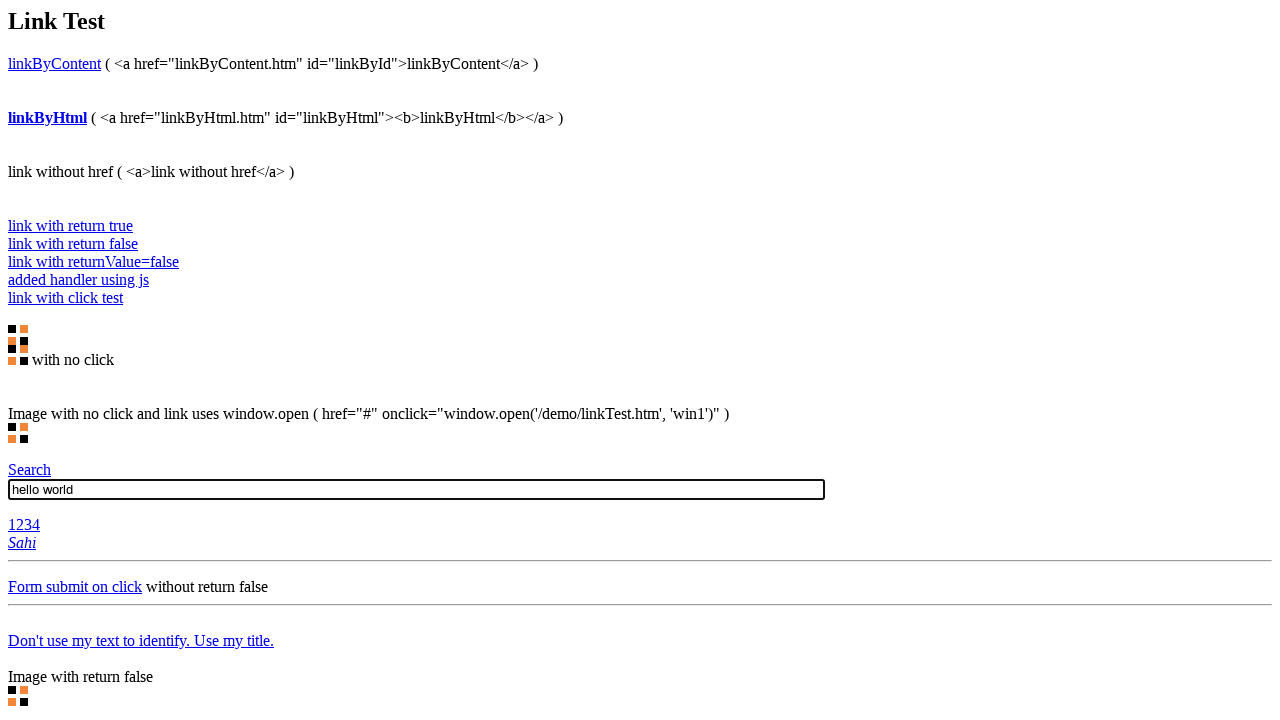

Located input element #t1
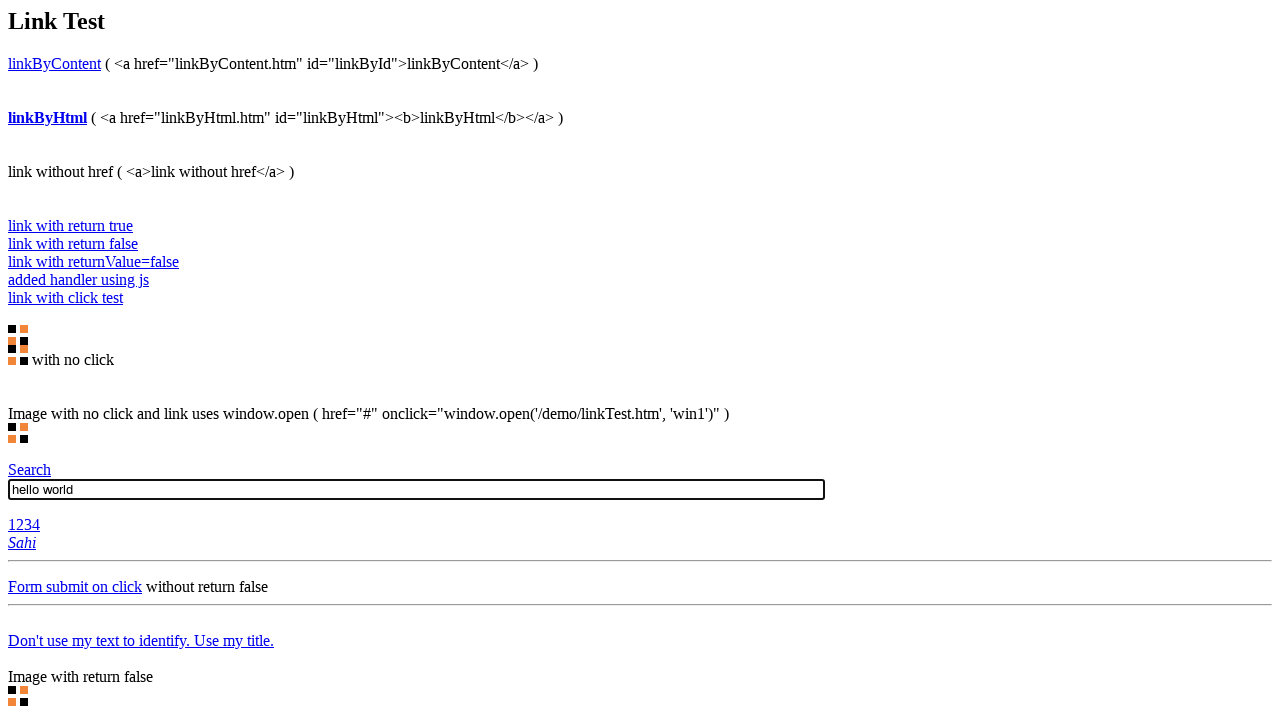

Retrieved input type attribute: text
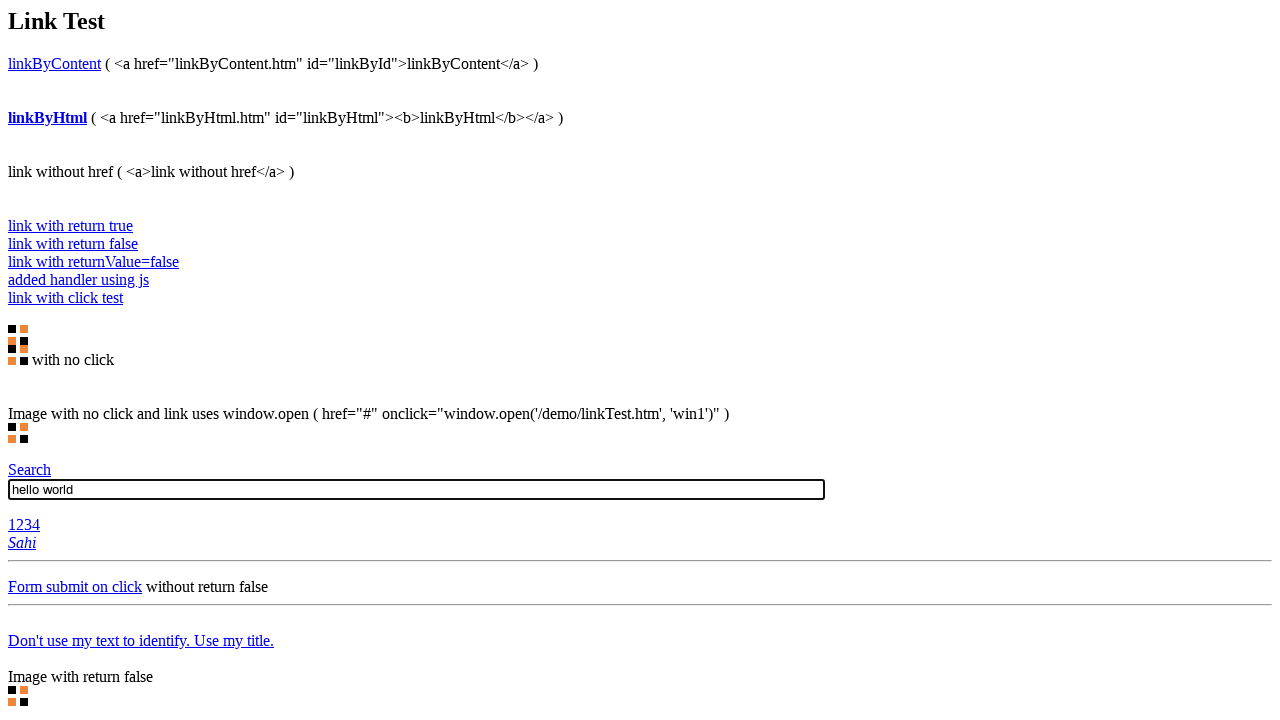

Retrieved input name attribute: None
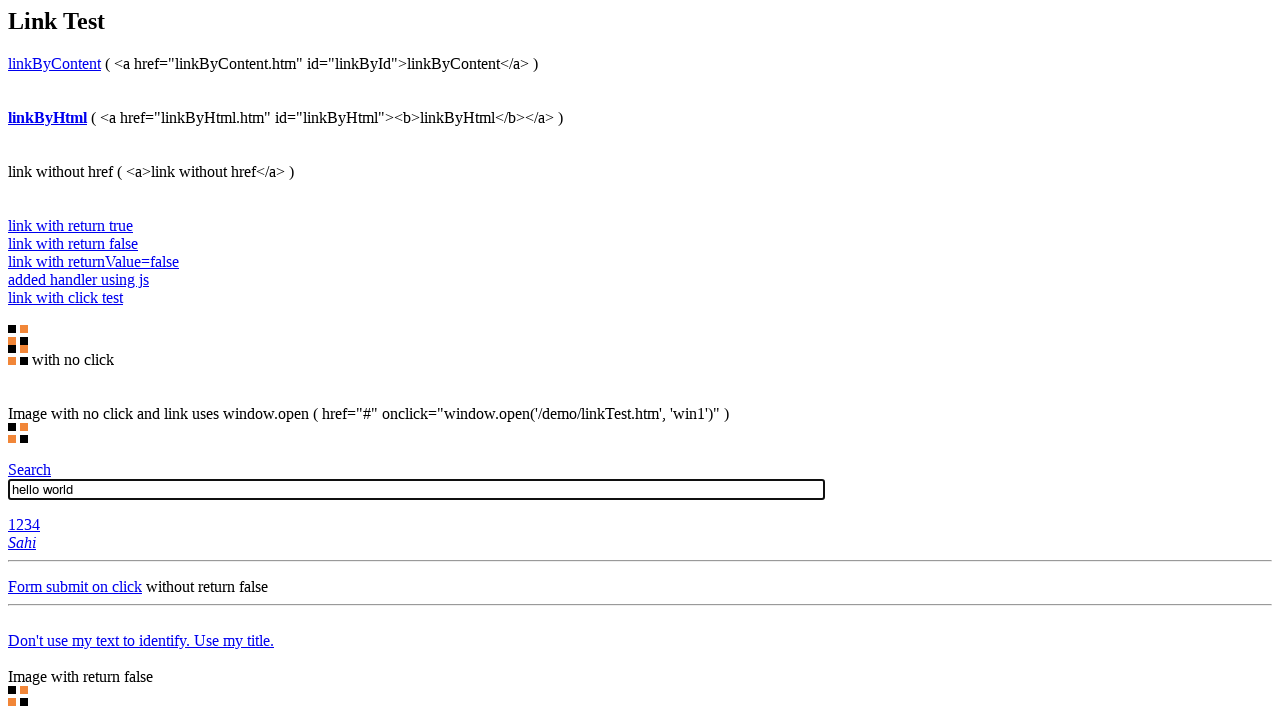

Retrieved input value: hello world
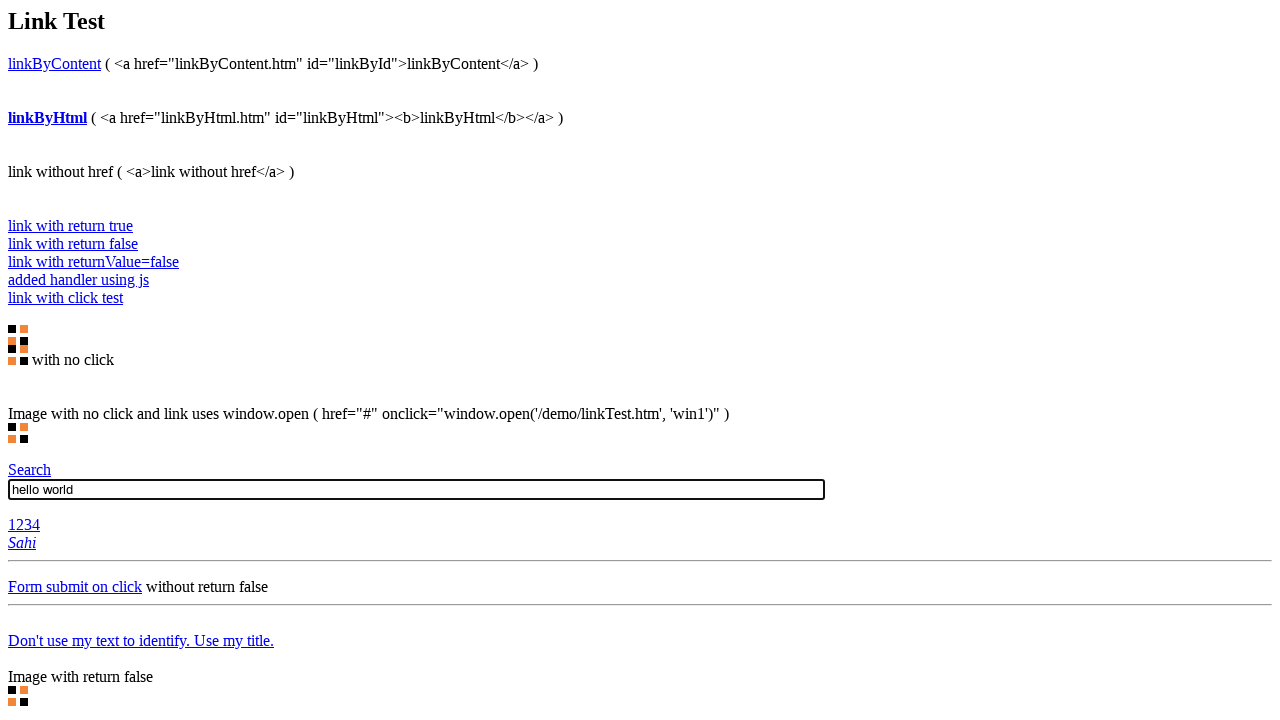

Cleared the input field #t1 on #t1
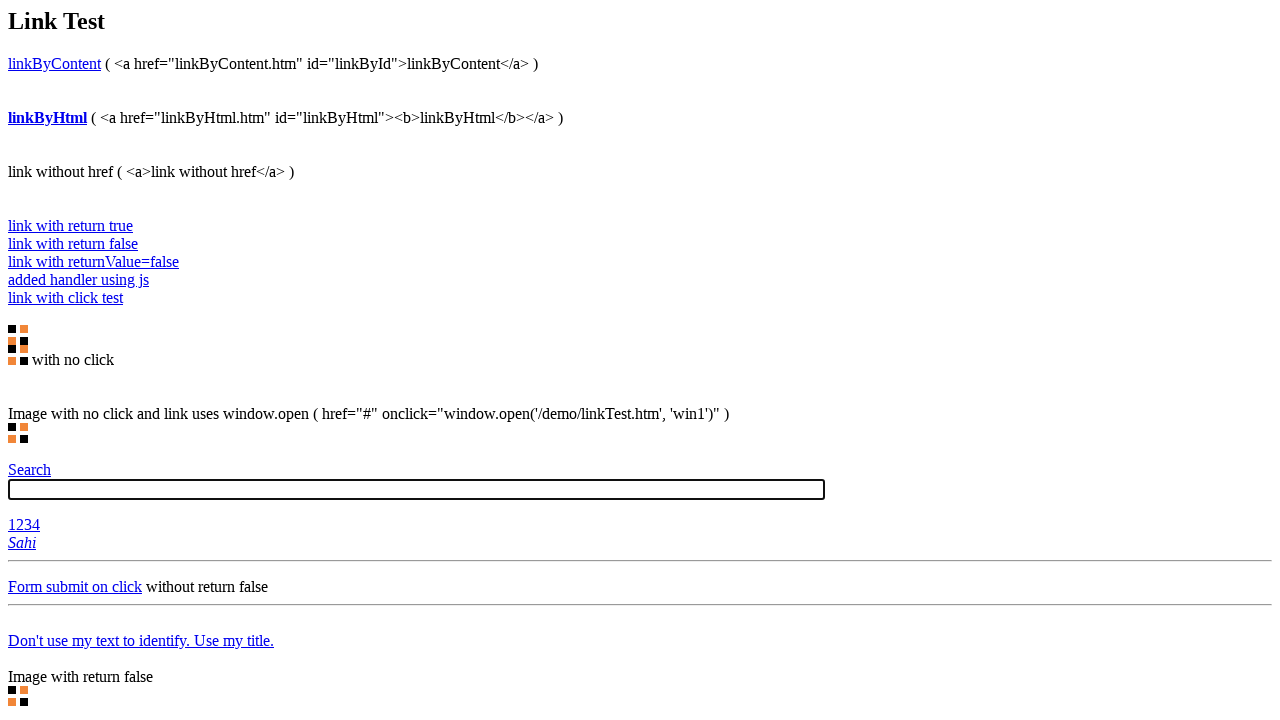

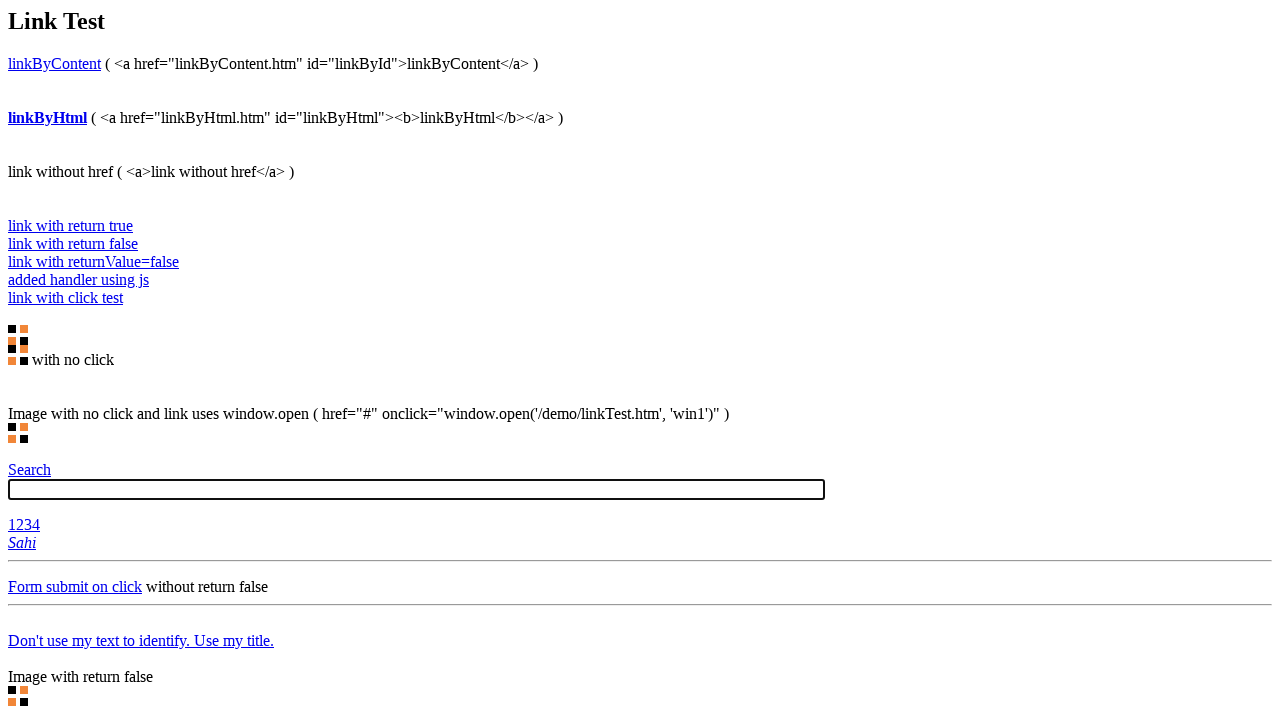